Tests selecting "Honda" from a car dropdown menu by index and verifies the selection

Starting URL: https://www.letskodeit.com/practice

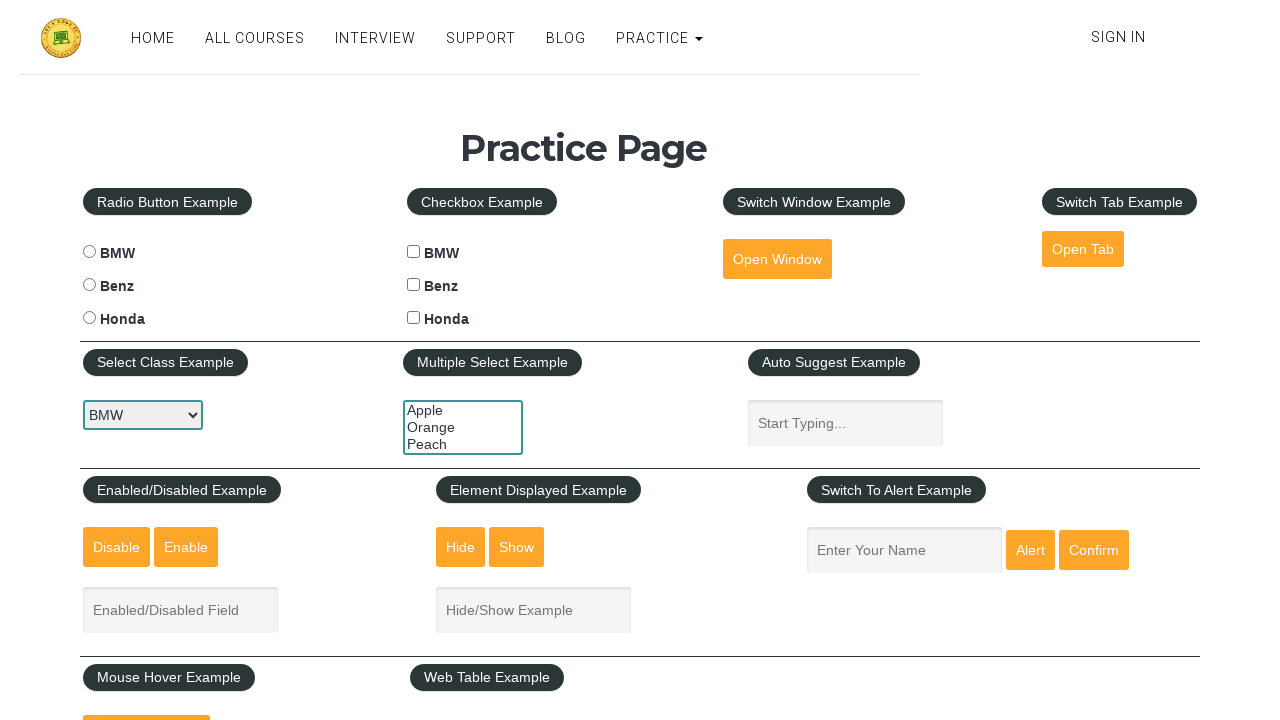

Navigated to practice page at https://www.letskodeit.com/practice
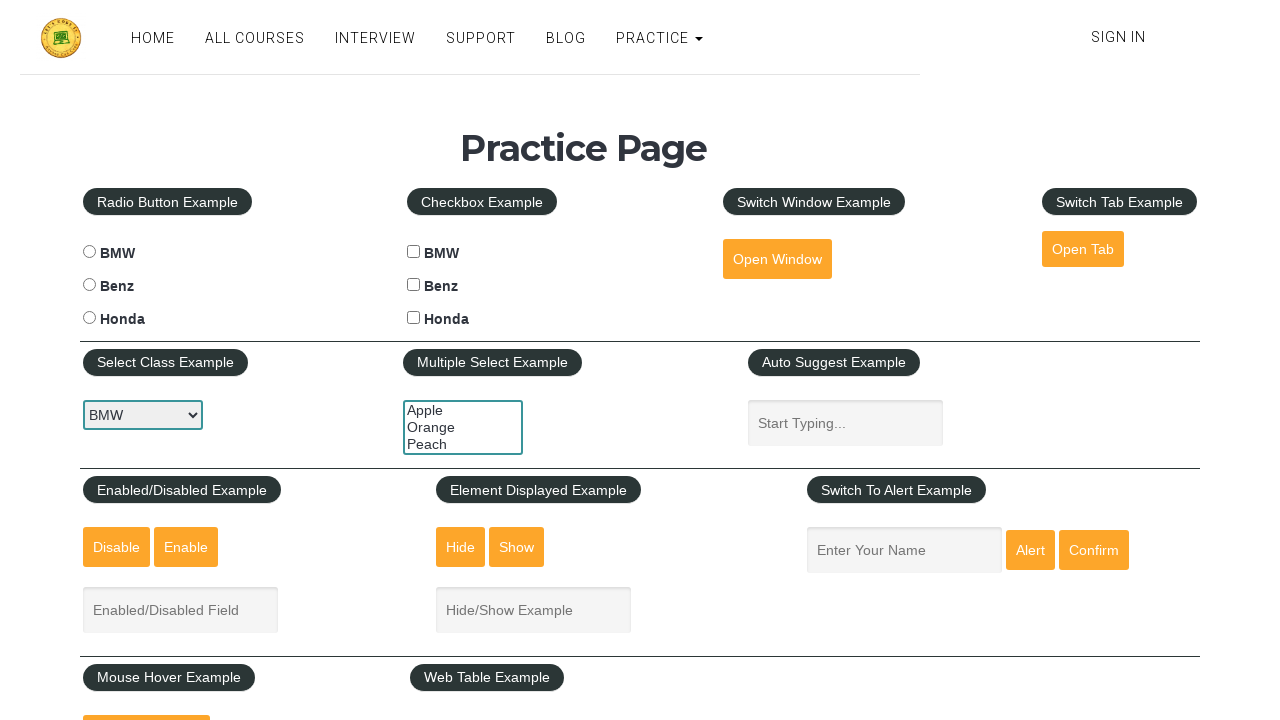

Selected Honda from car dropdown by index 2 on #carselect
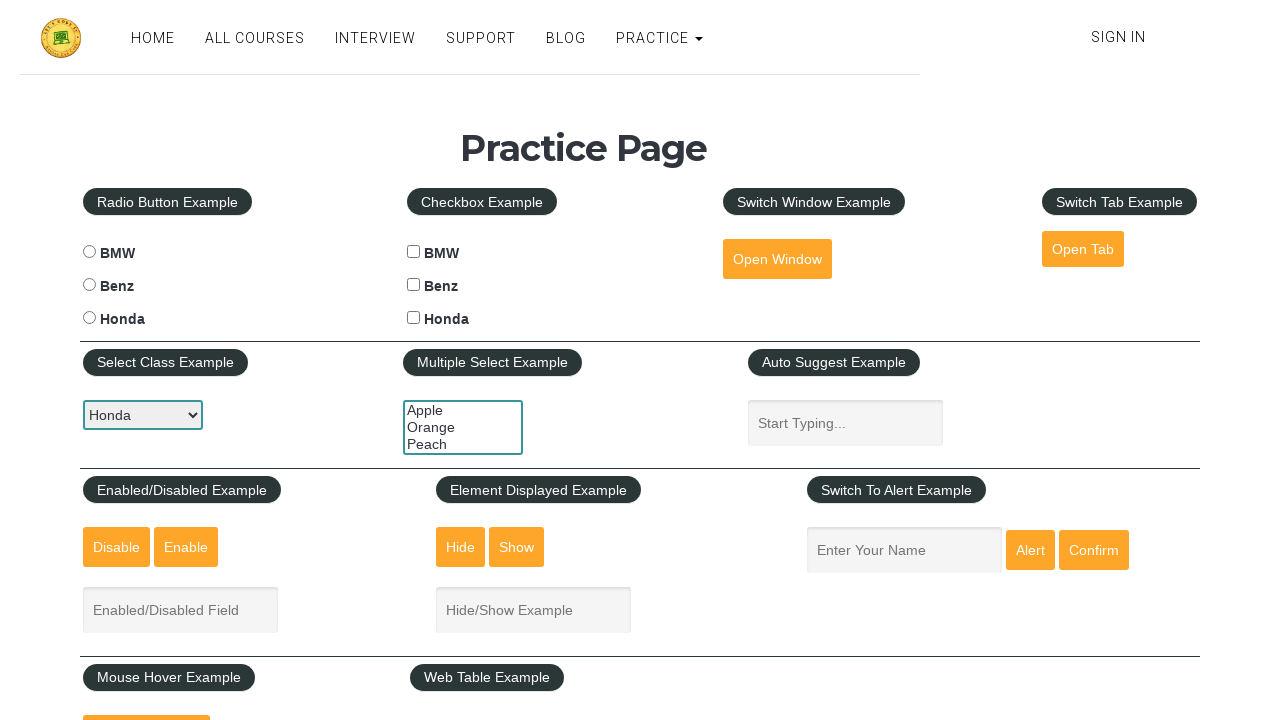

Verified that car dropdown selection is not empty
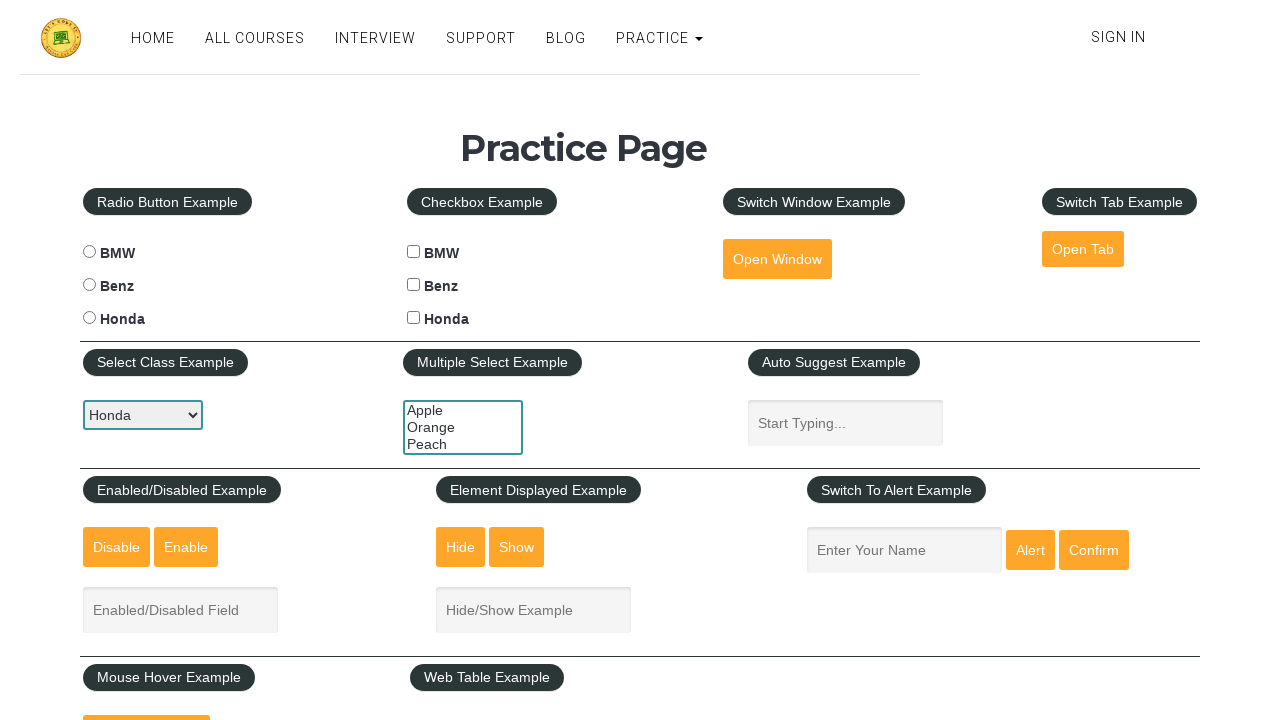

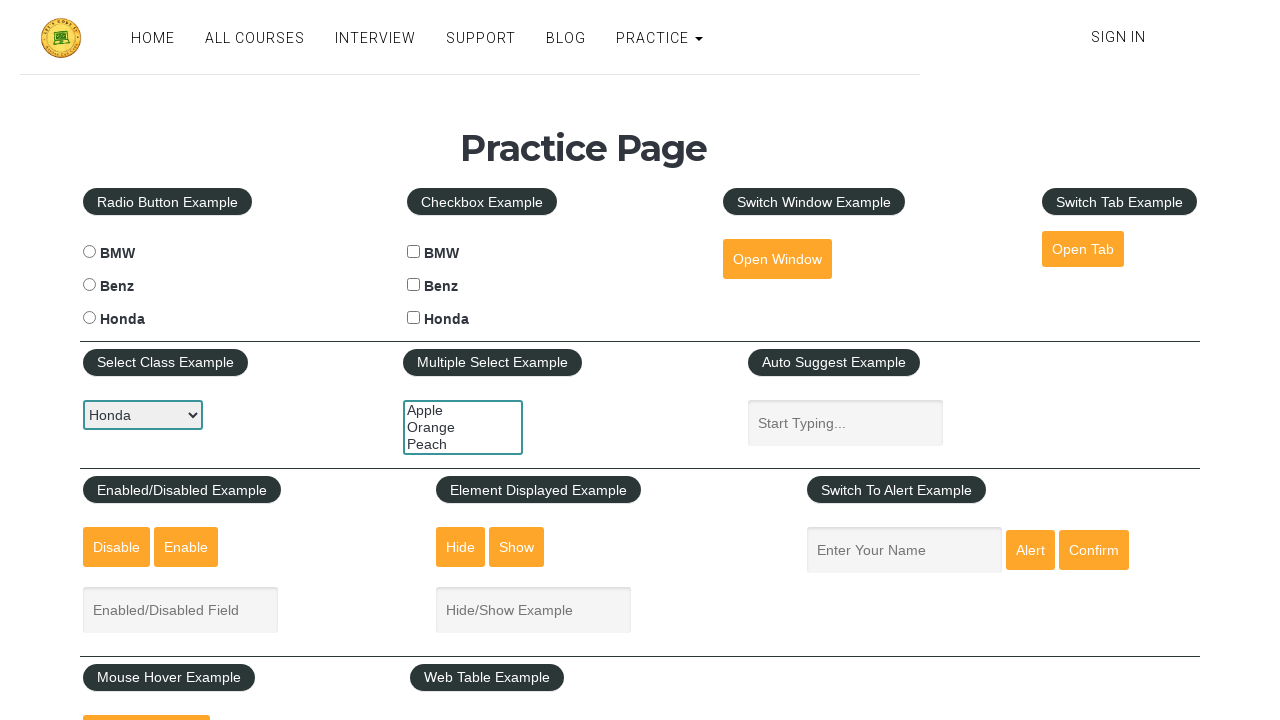